Tests double-click functionality by double-clicking a button and verifying the success message appears

Starting URL: https://demoqa.com/buttons

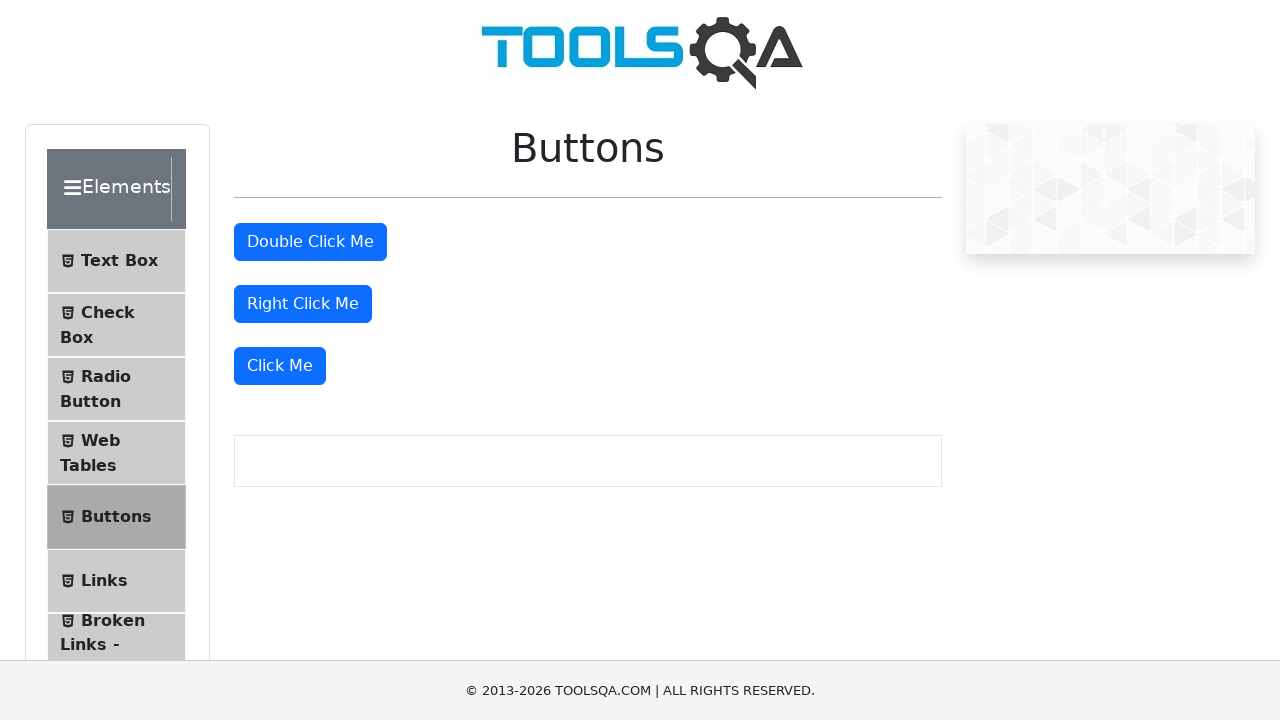

Navigated to https://demoqa.com/buttons
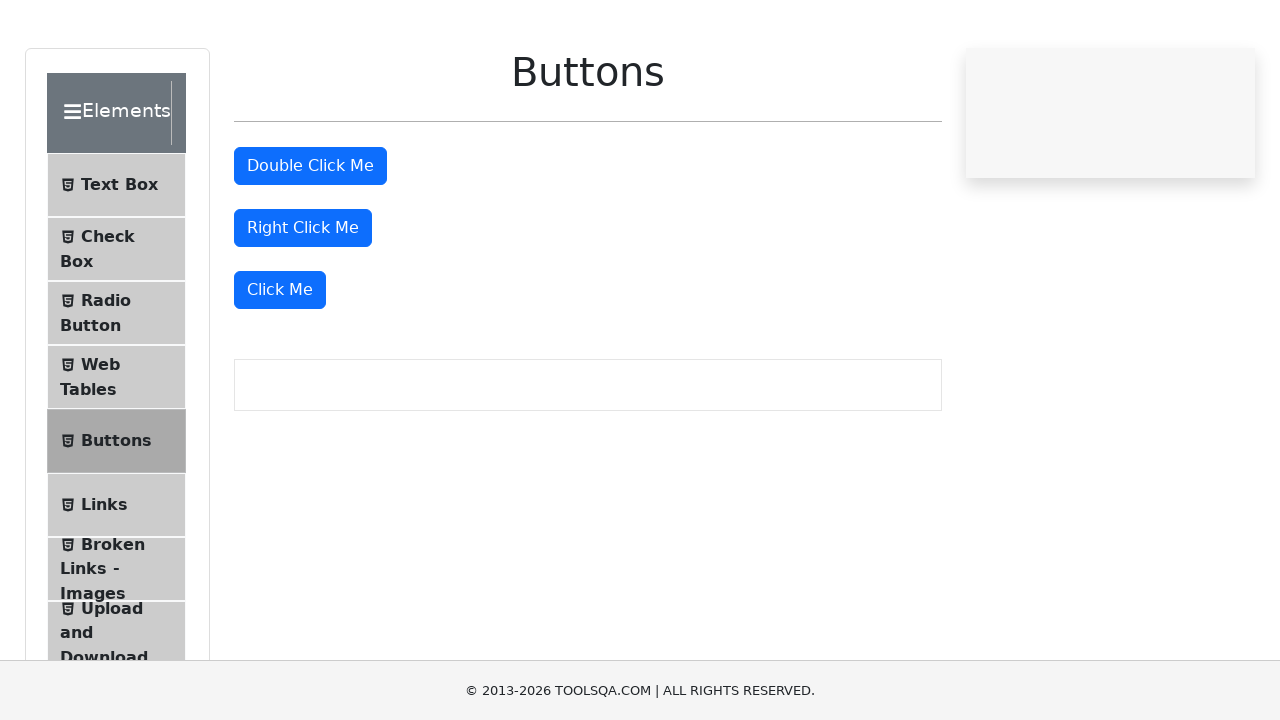

Located the 'Double Click Me' button
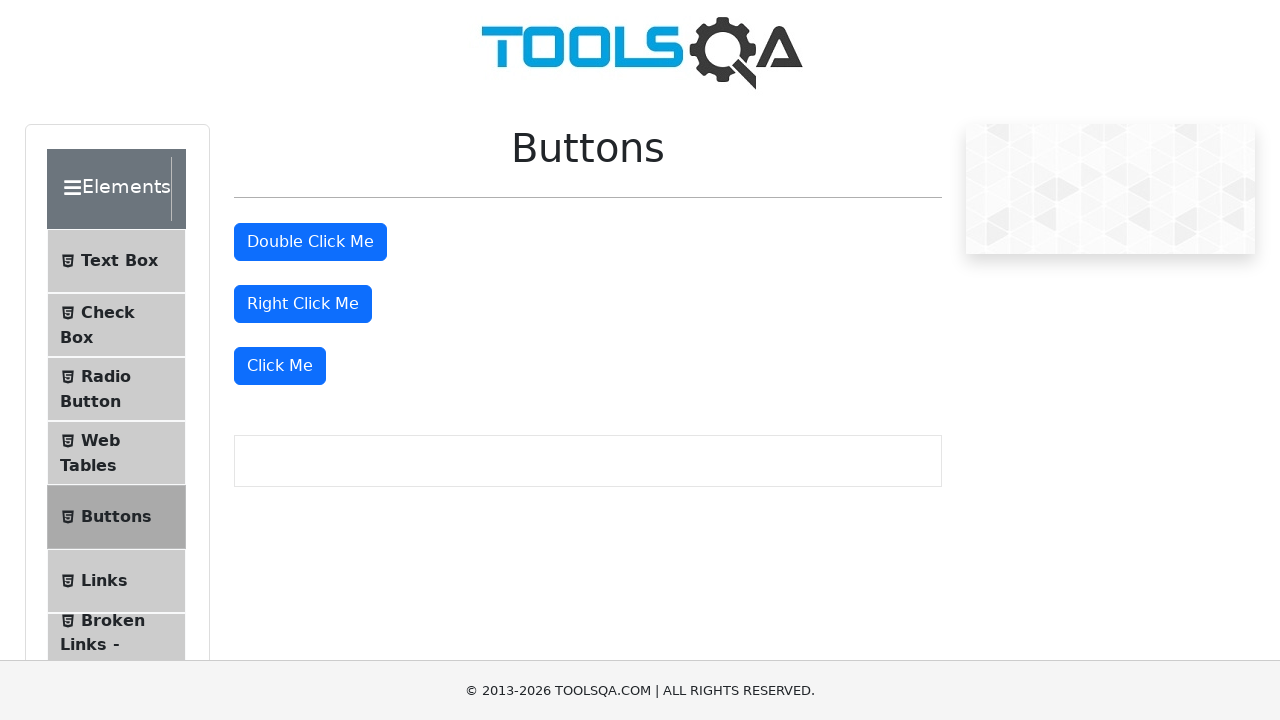

Double-clicked the button at (310, 242) on xpath=//button[text()='Double Click Me']
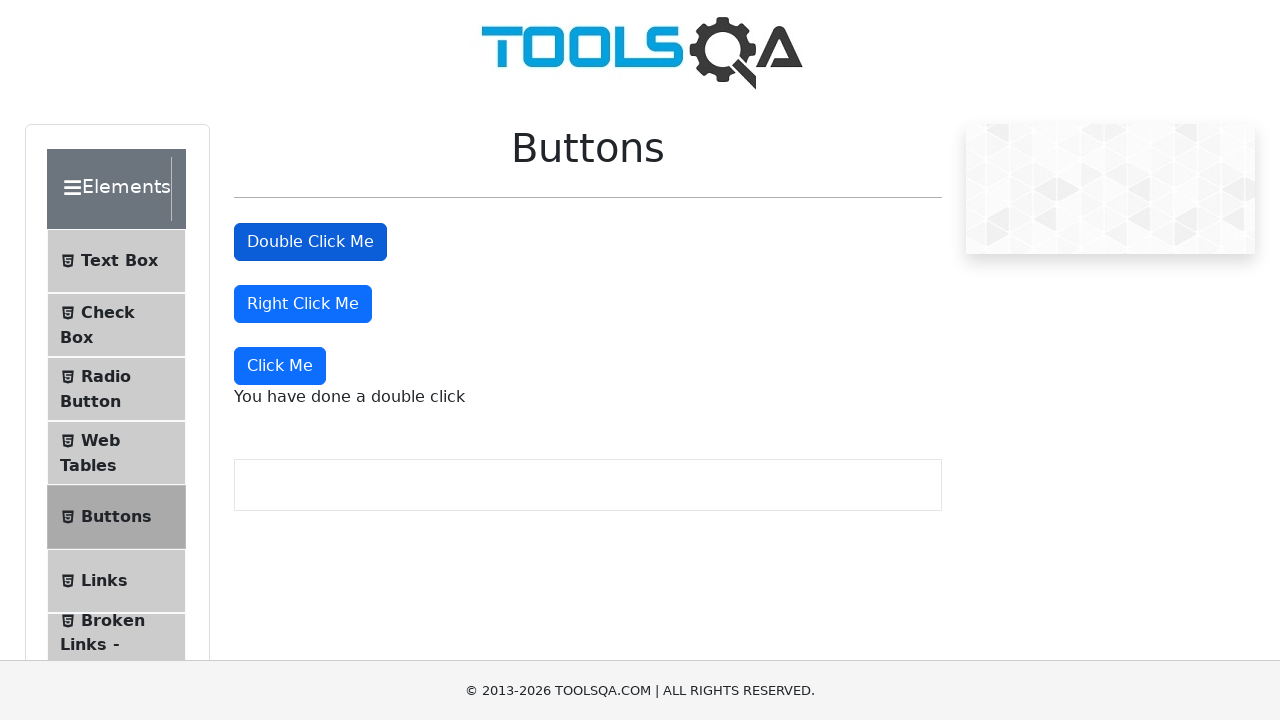

Located the double-click success message element
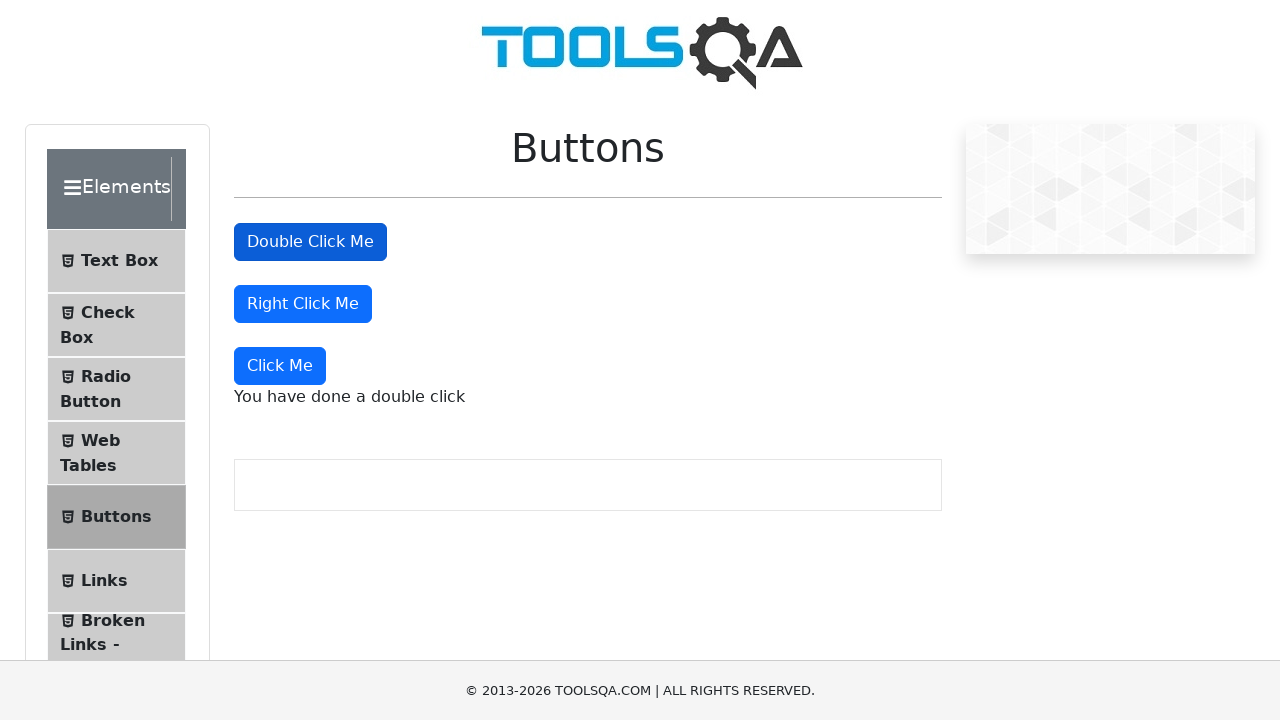

Verified success message: 'You have done a double click'
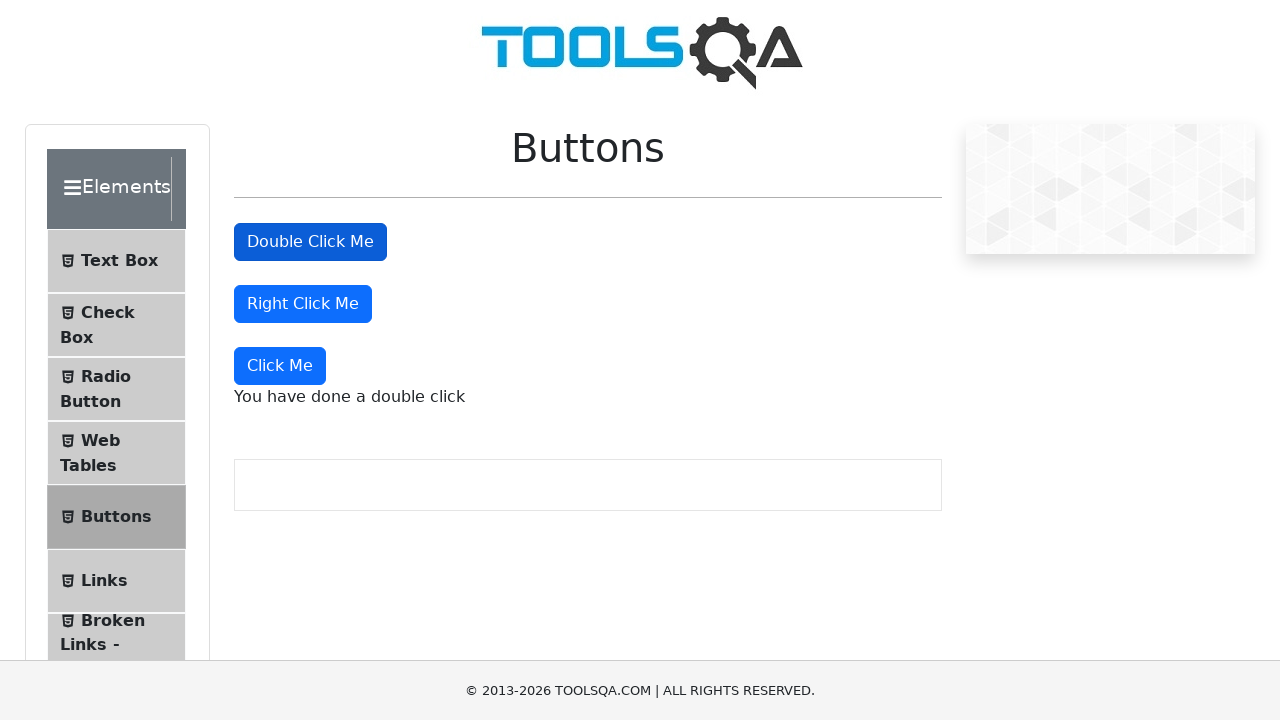

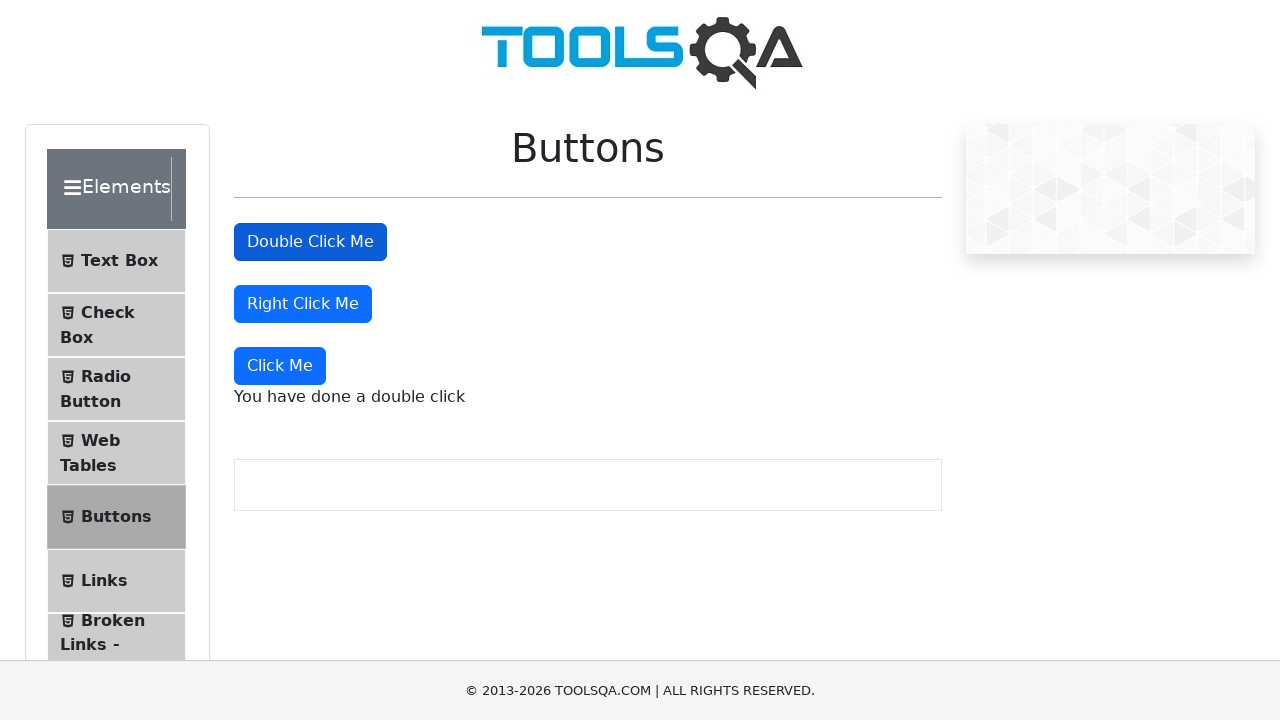